Navigates through ss.com classifieds website by clicking on the vehicles category and then selecting the electric vehicles subcategory

Starting URL: https://www.ss.com/

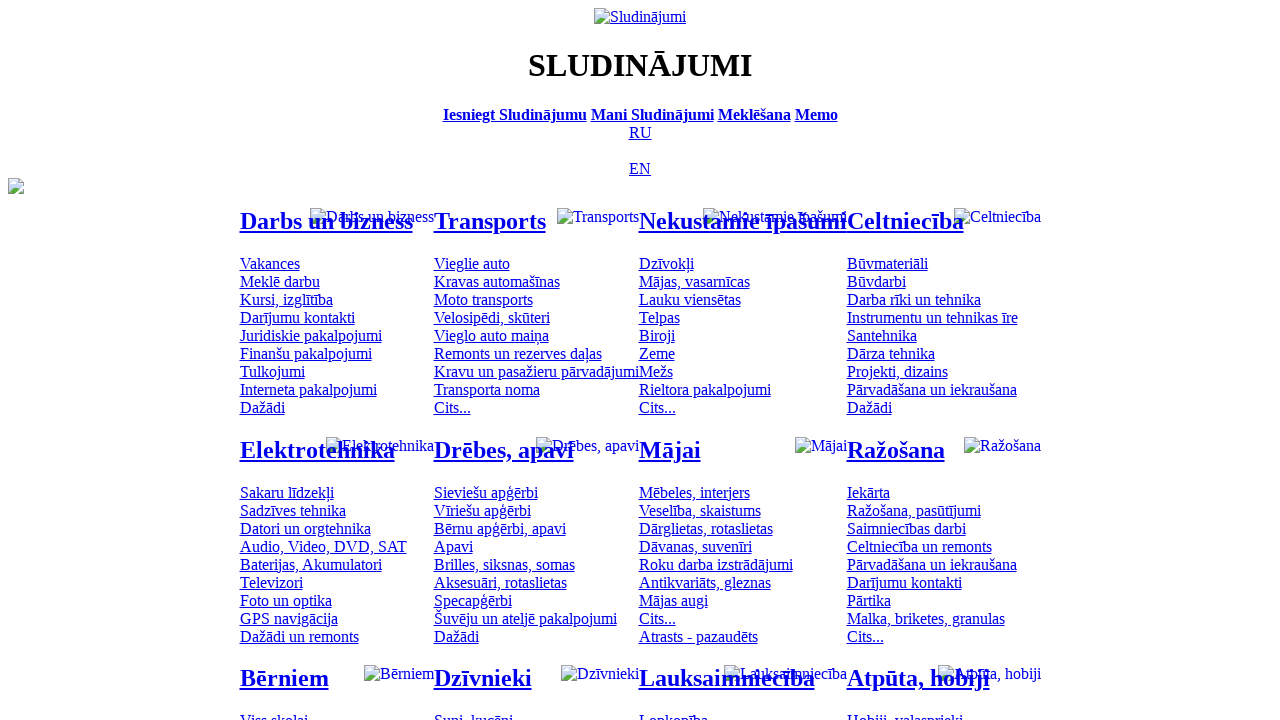

Clicked on vehicles category link at (472, 263) on #mtd_97
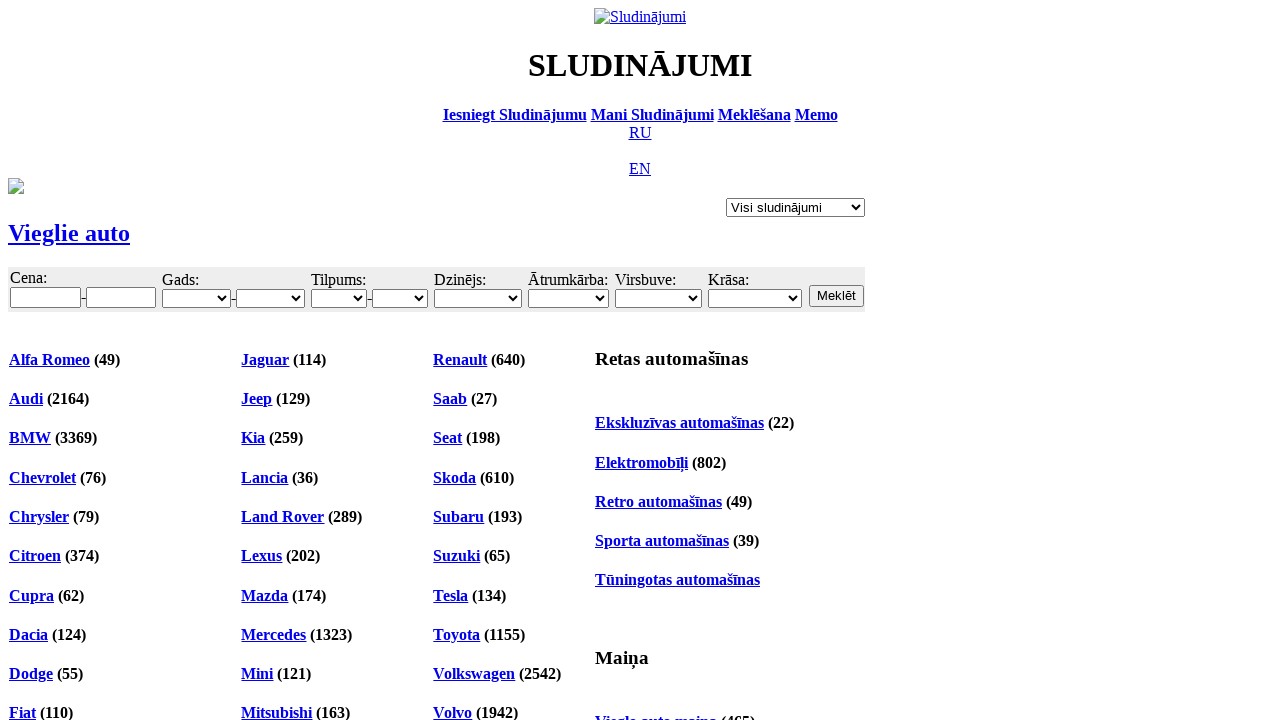

Page loaded and network became idle
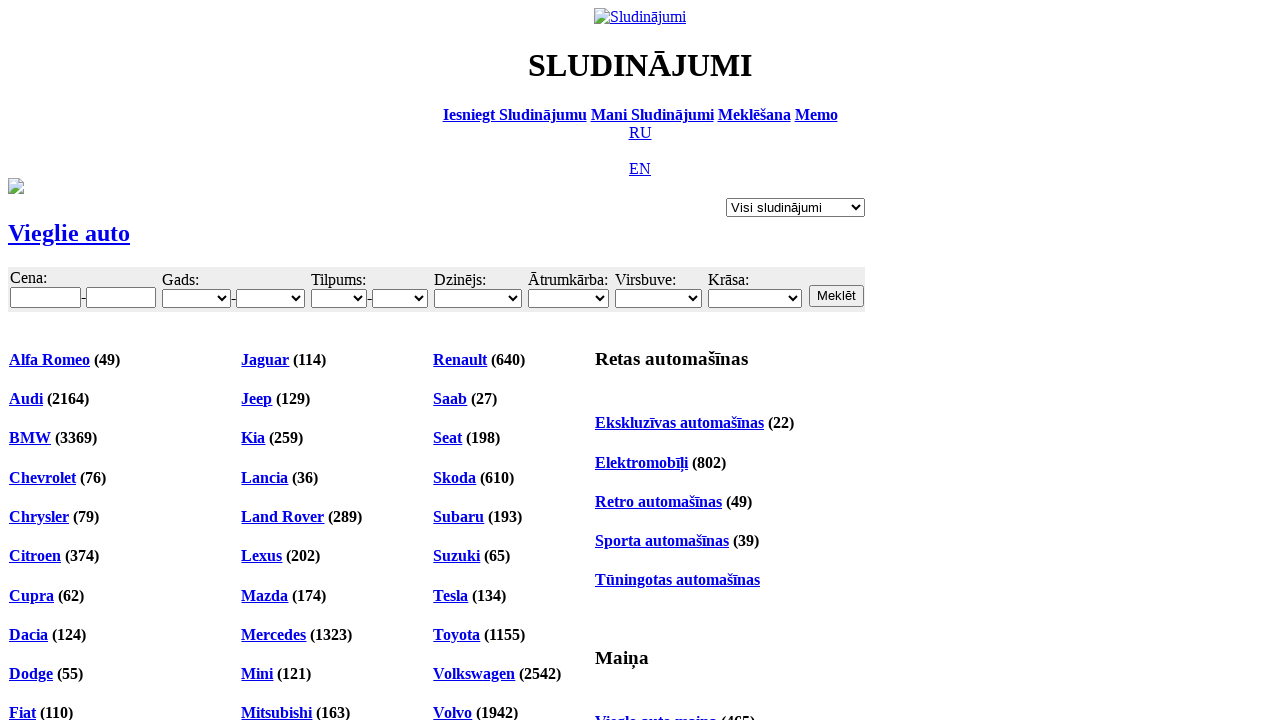

Clicked on electric vehicles subcategory at (642, 462) on #ahc_290868
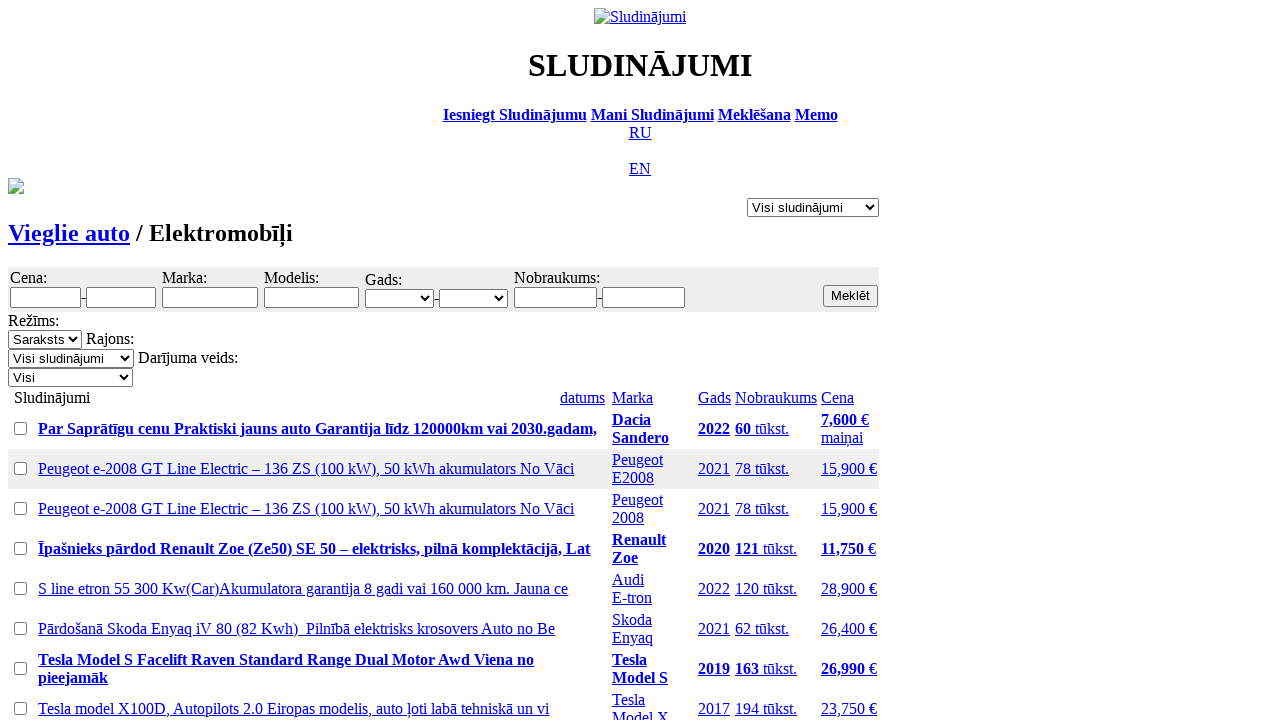

Electric vehicle listings loaded
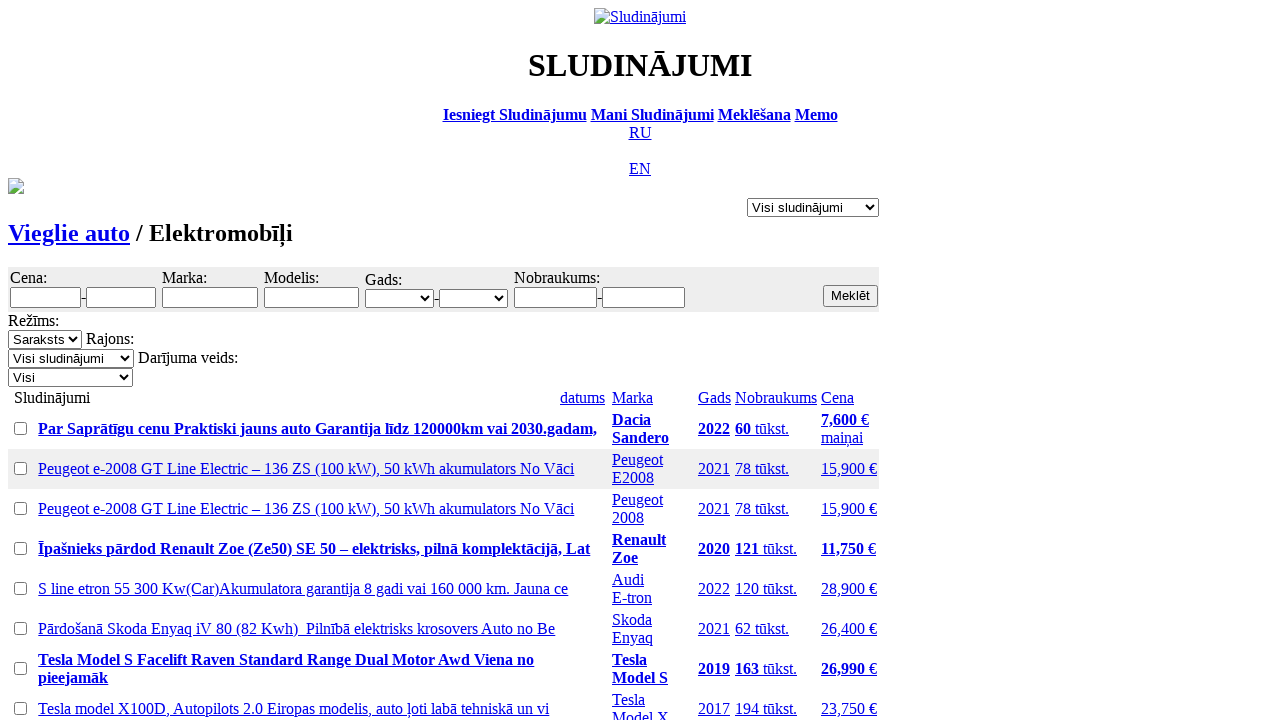

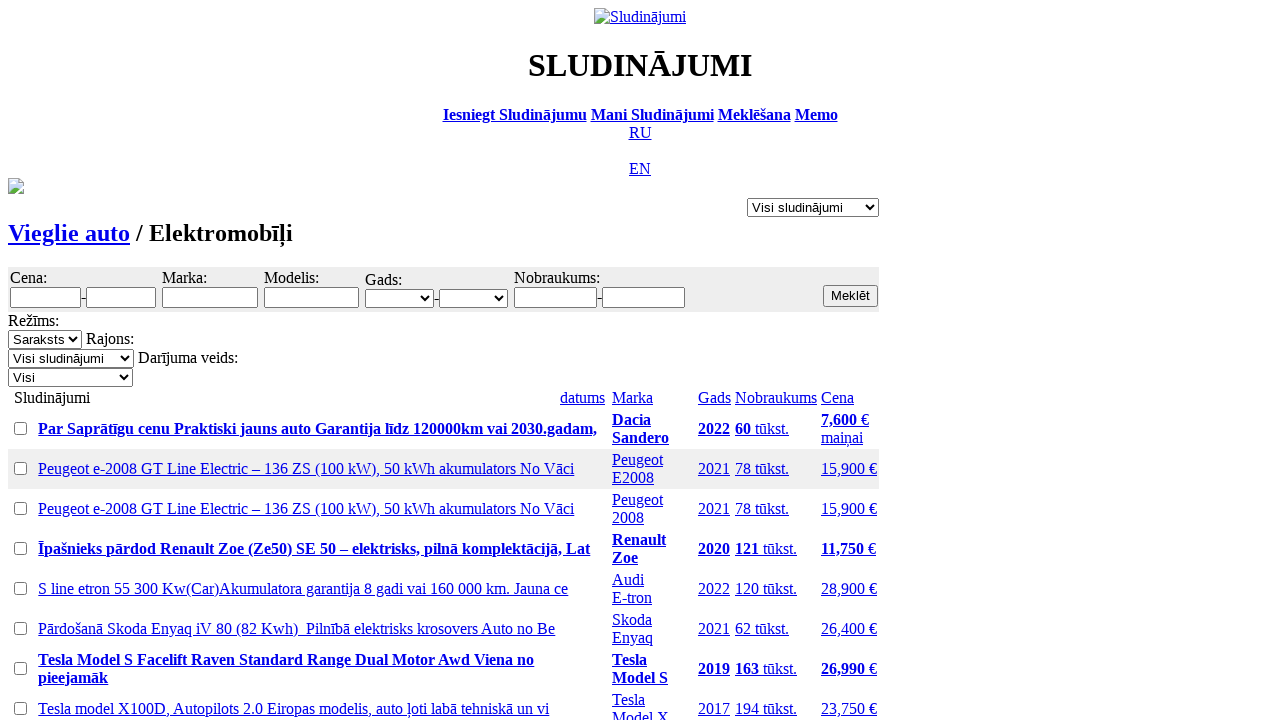